Tests navigation on a demo e-commerce site by clicking on the Phones category and waiting for product listings to load

Starting URL: https://www.demoblaze.com/#

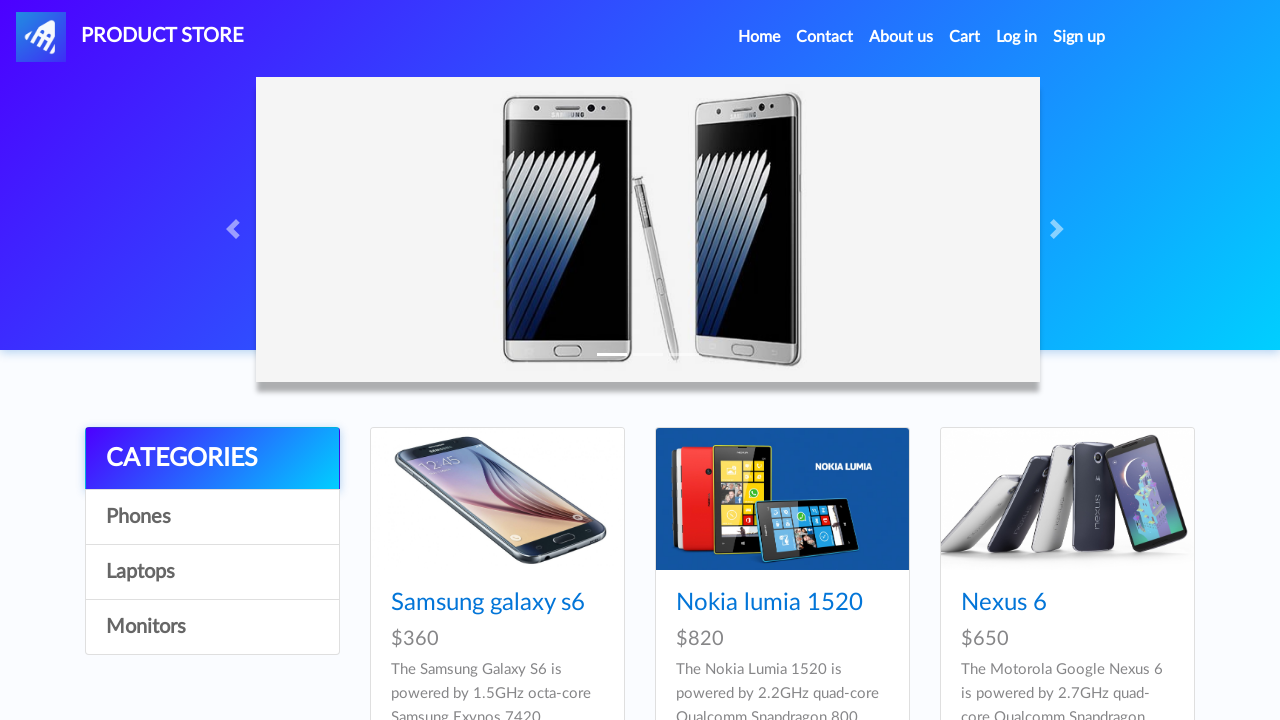

Clicked on the Phones category link at (212, 517) on xpath=//a[text()='Phones']
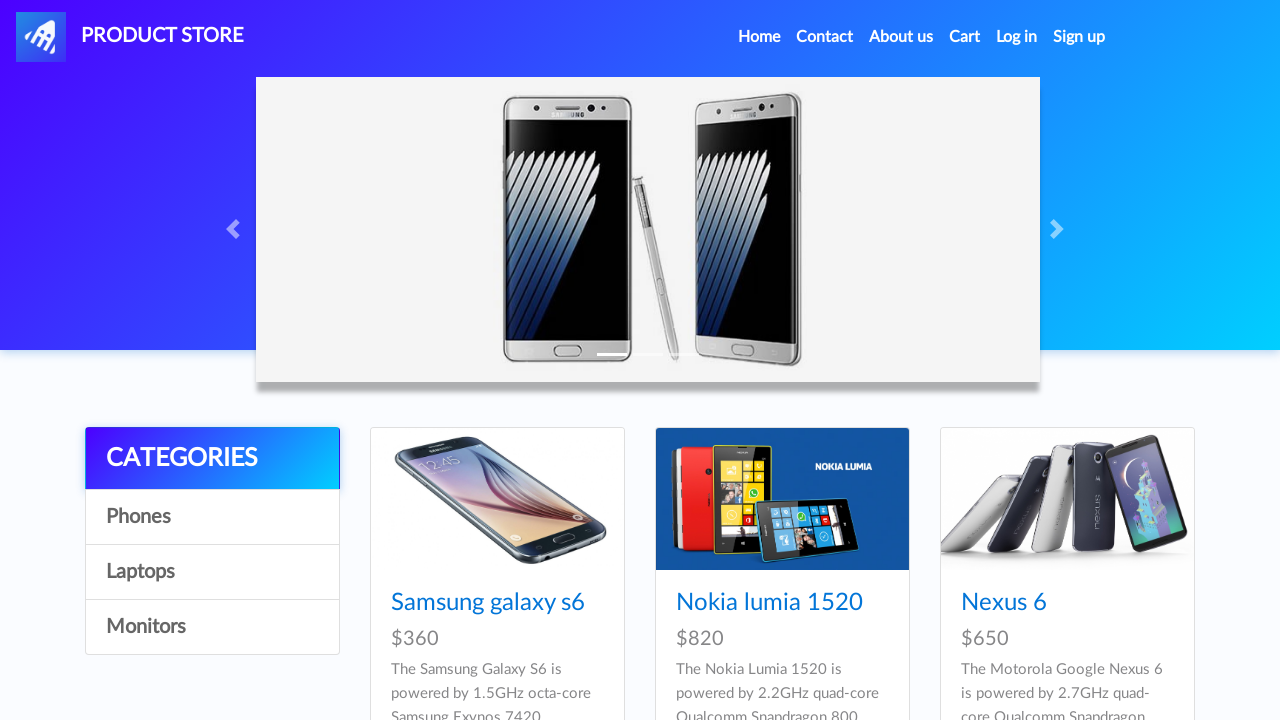

Phone product listings loaded in the grid
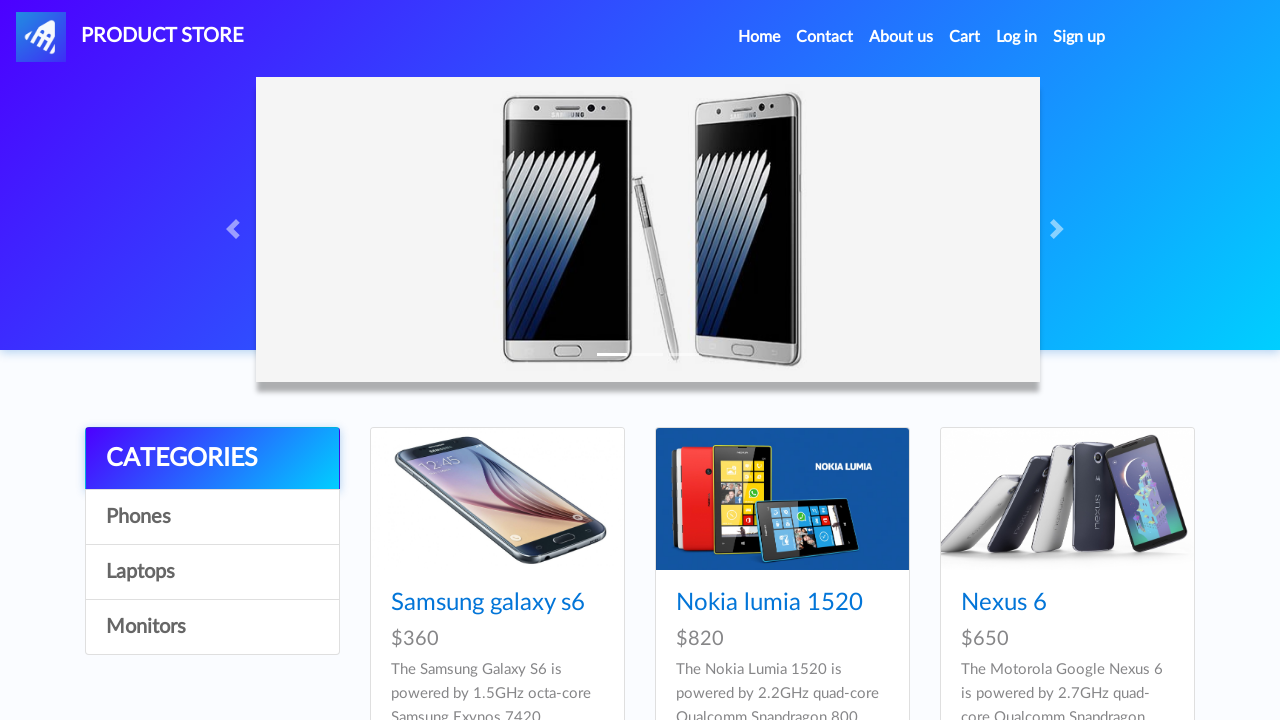

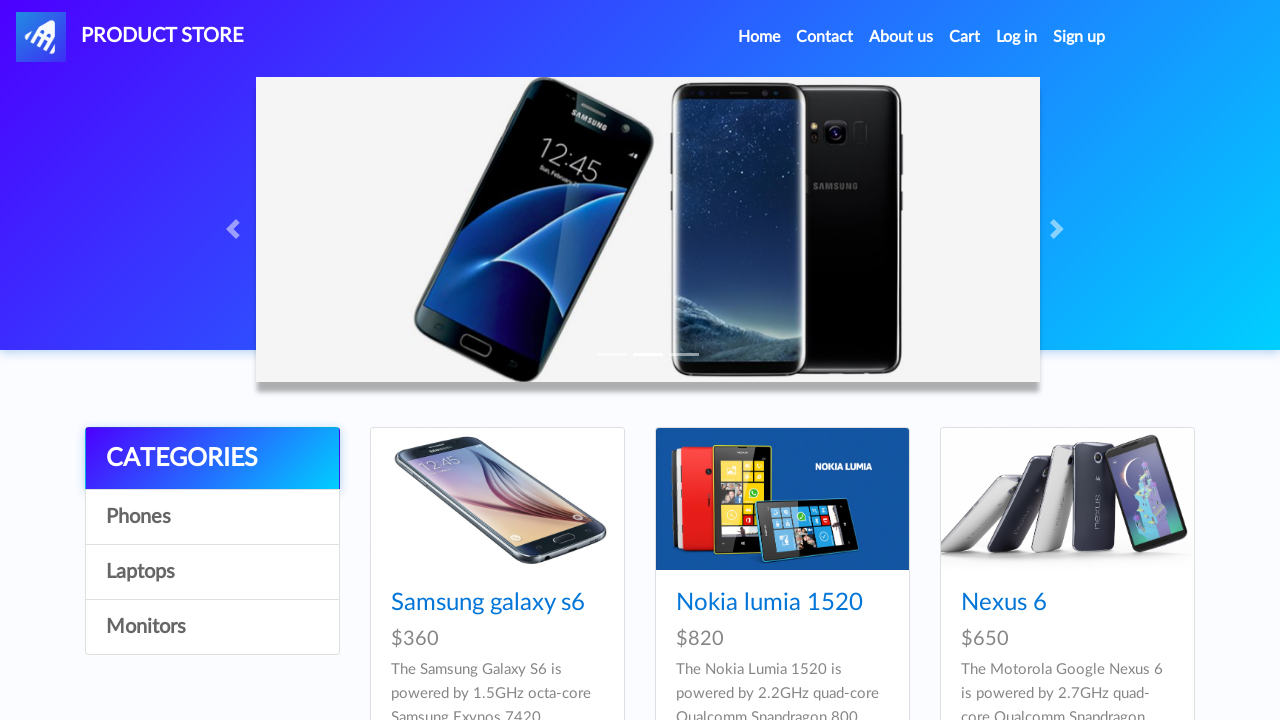